Tests that submitting the login form without a username displays an appropriate error message about username being required

Starting URL: https://www.saucedemo.com/

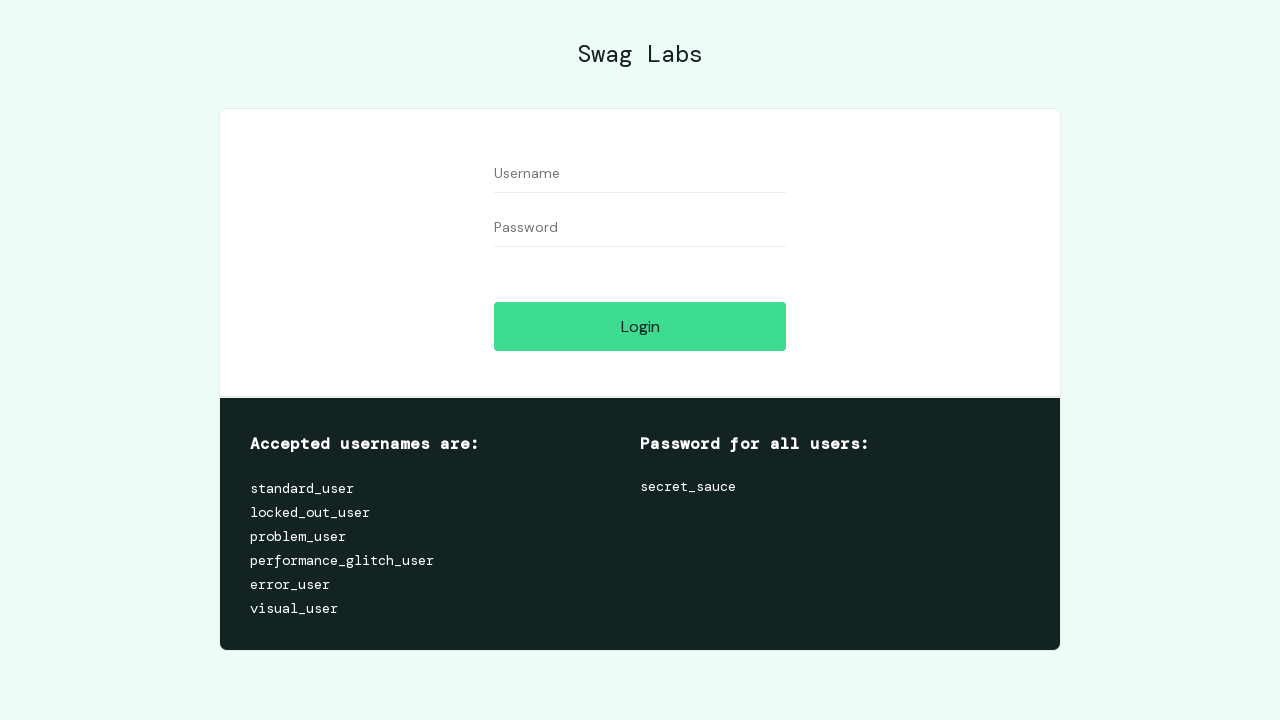

Waited for password input field to be visible
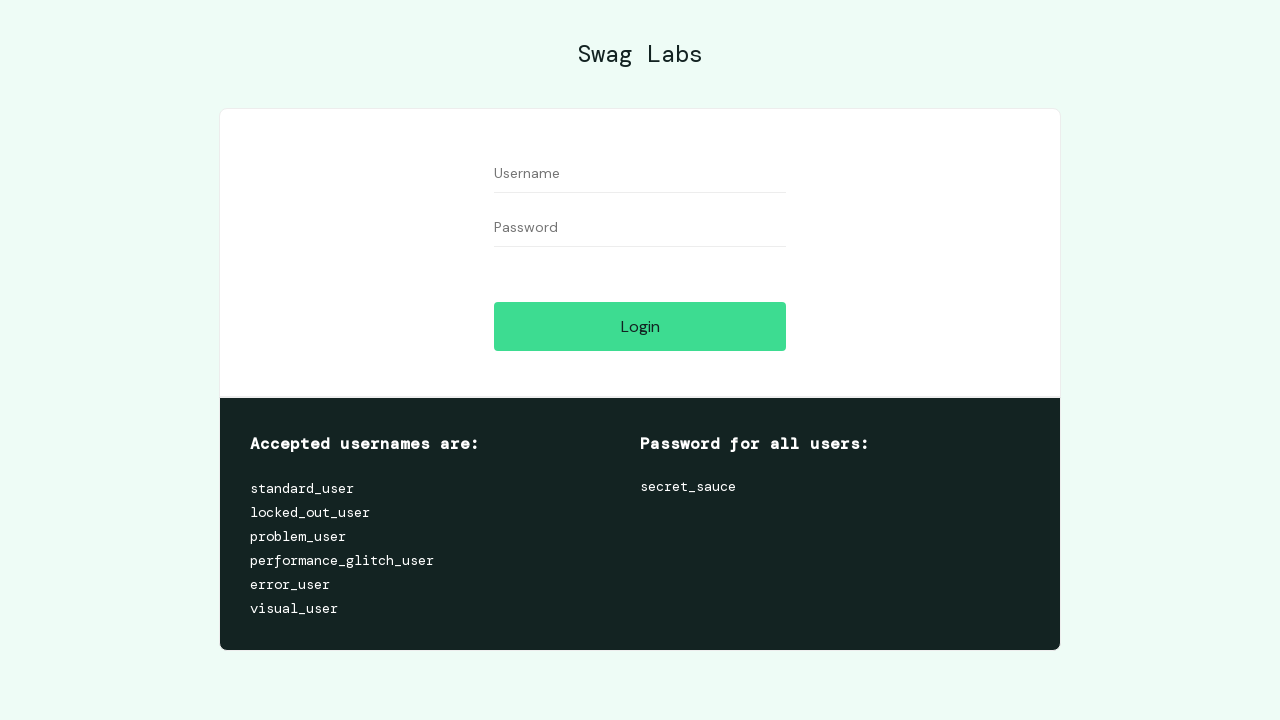

Filled password field with 'secret_sauce', leaving username empty on input#password
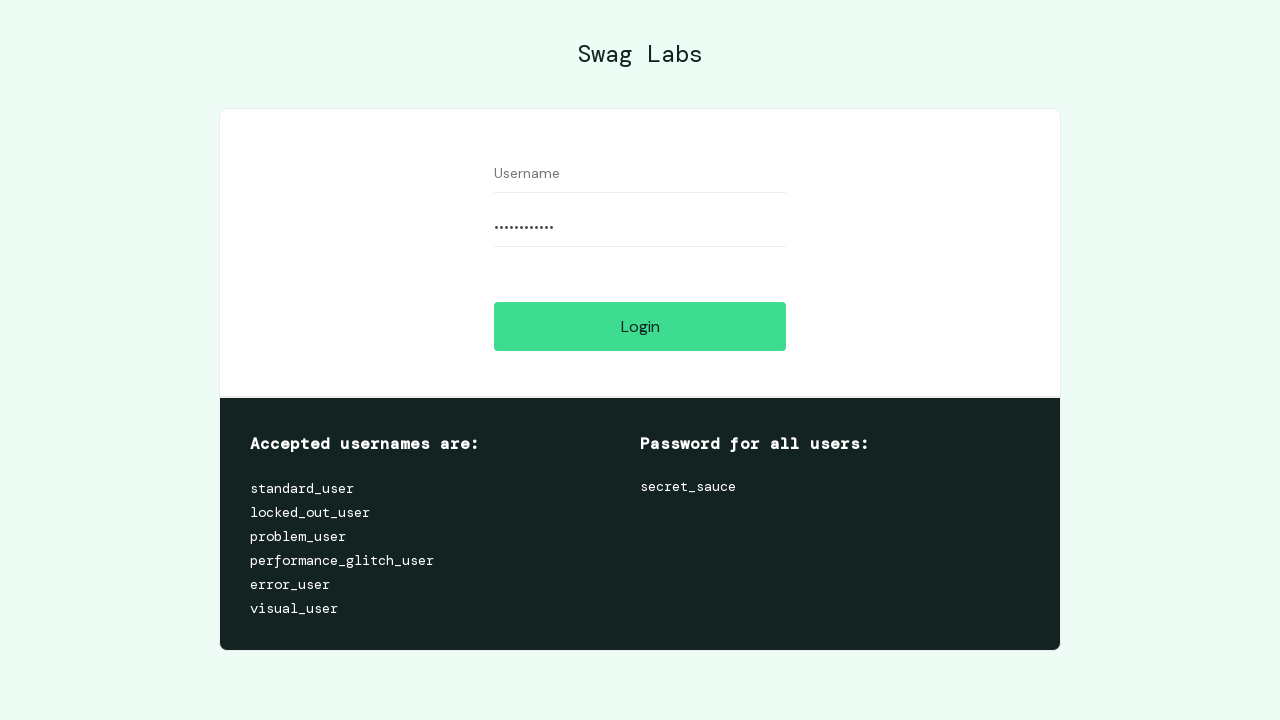

Clicked login button to submit form without username at (640, 326) on input#login-button
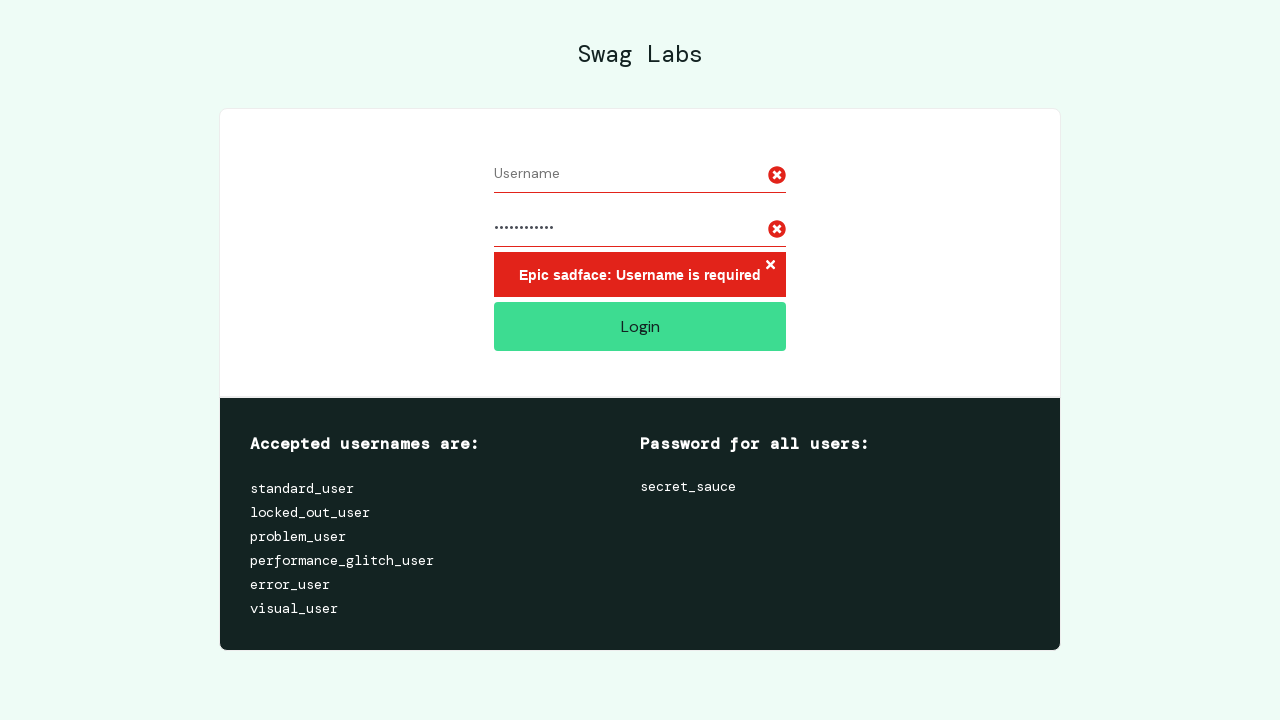

Error message appeared indicating username is required
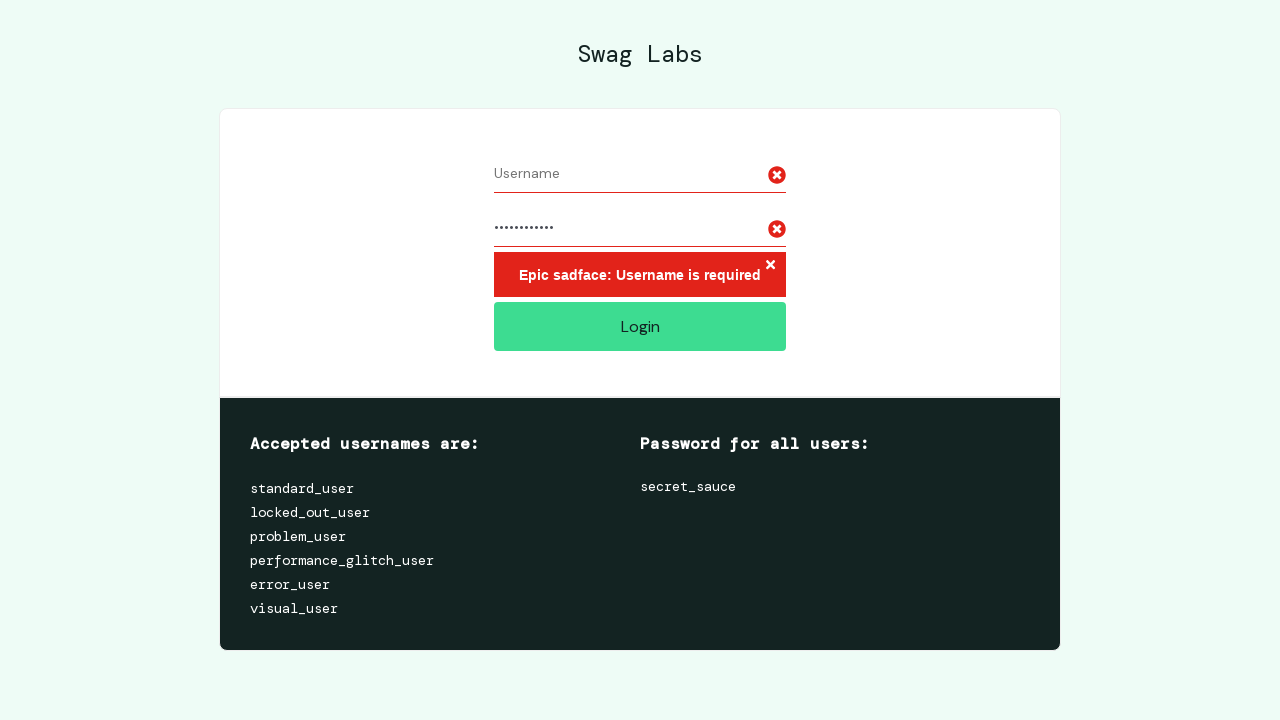

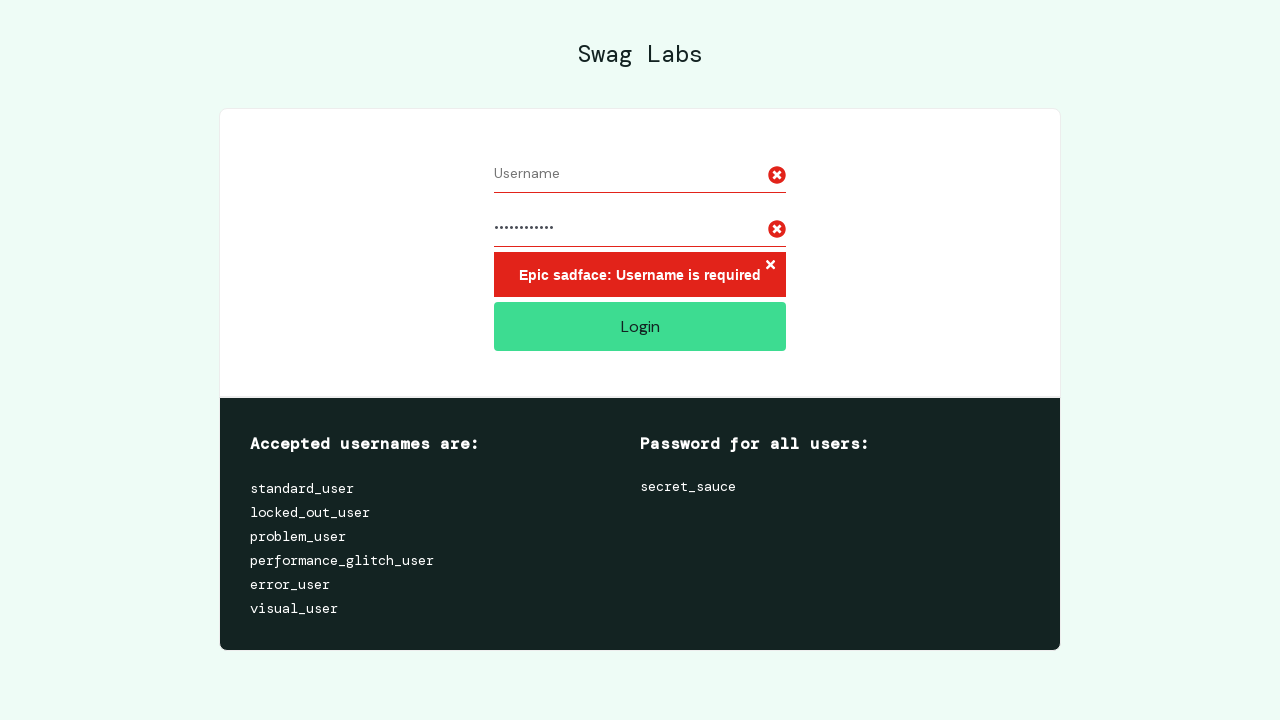